Basic browser introduction test that navigates to a website and retrieves the page title and current URL

Starting URL: https://rahulshettyacademy.com

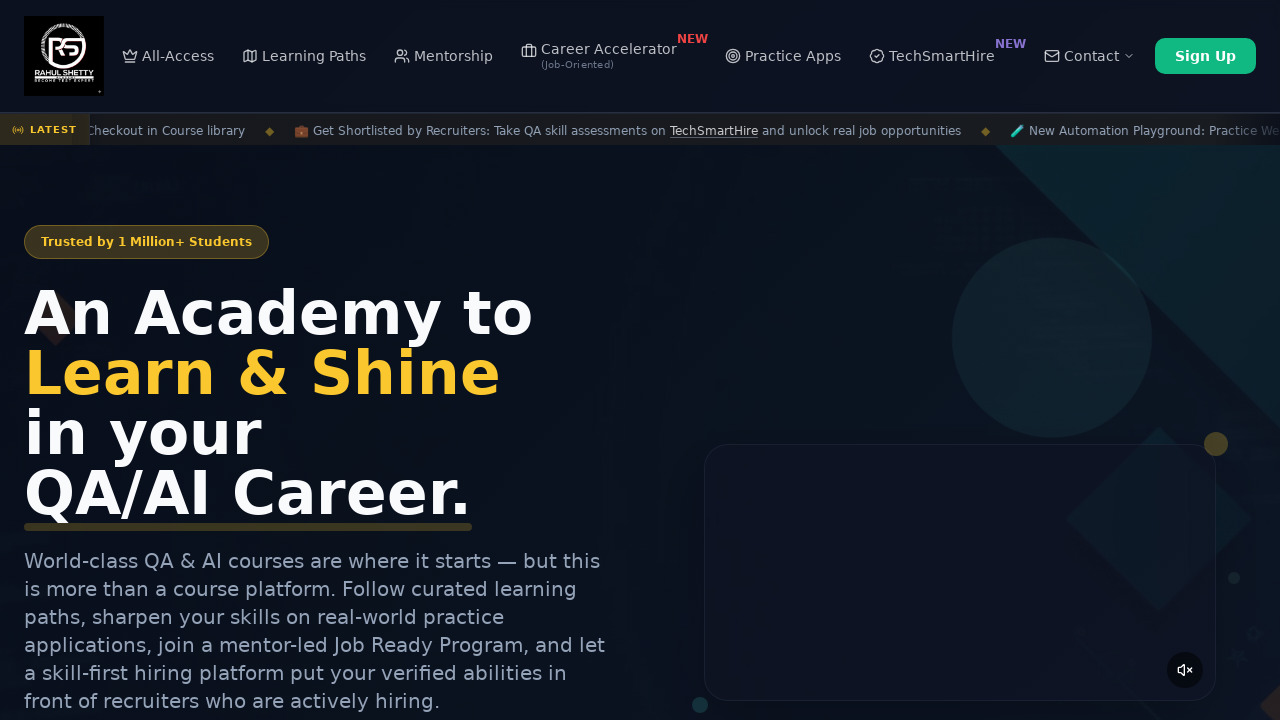

Retrieved page title
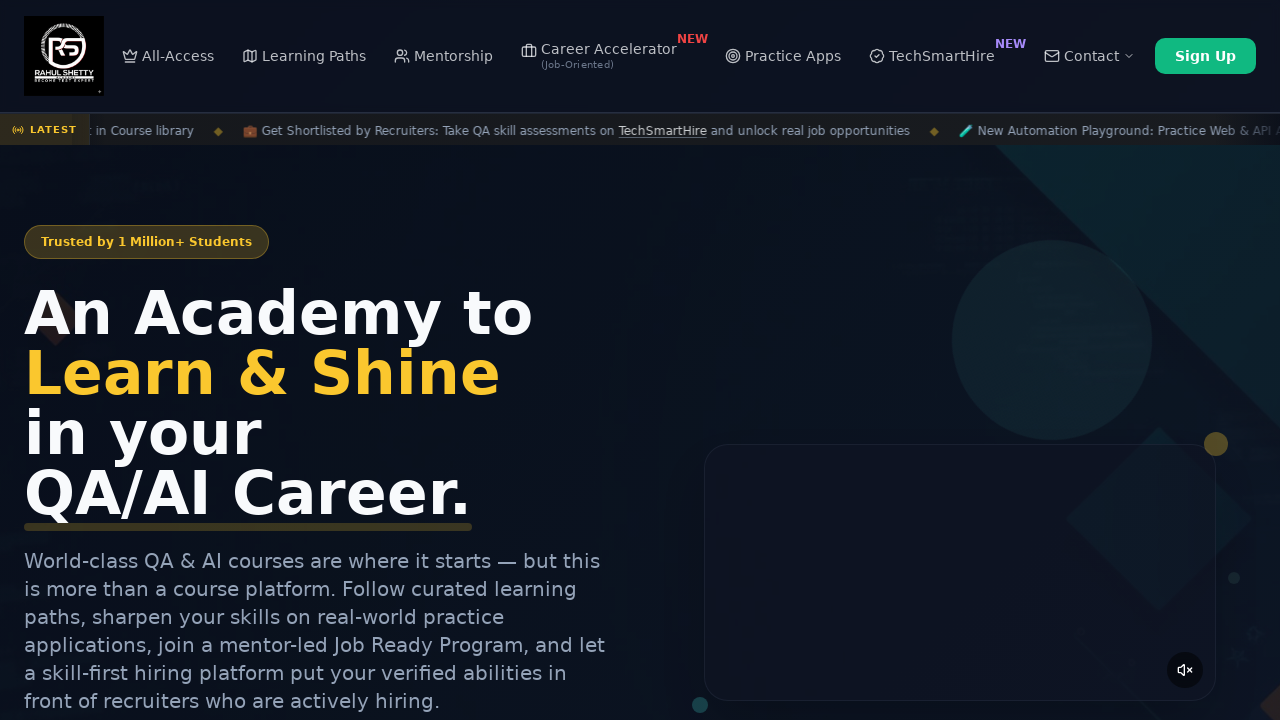

Retrieved current URL
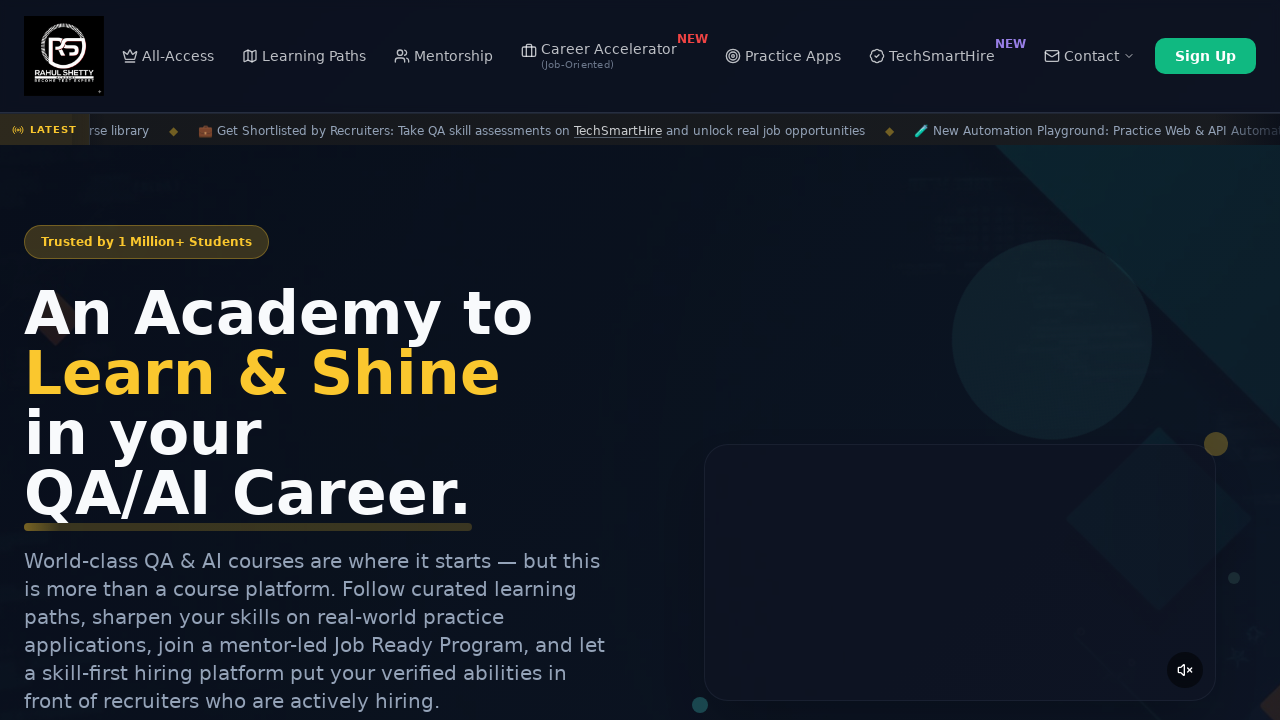

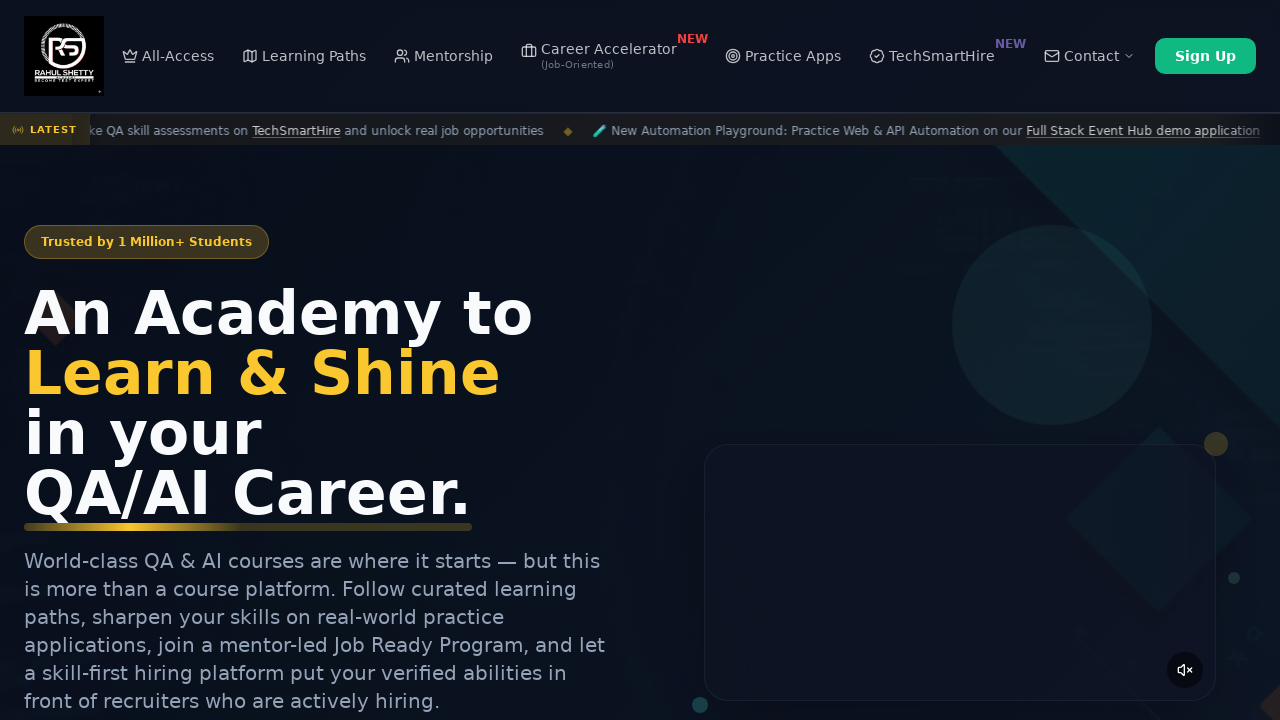